Tests the Effect widget by selecting various effects from a dropdown and running each one

Starting URL: https://jqueryui.com/

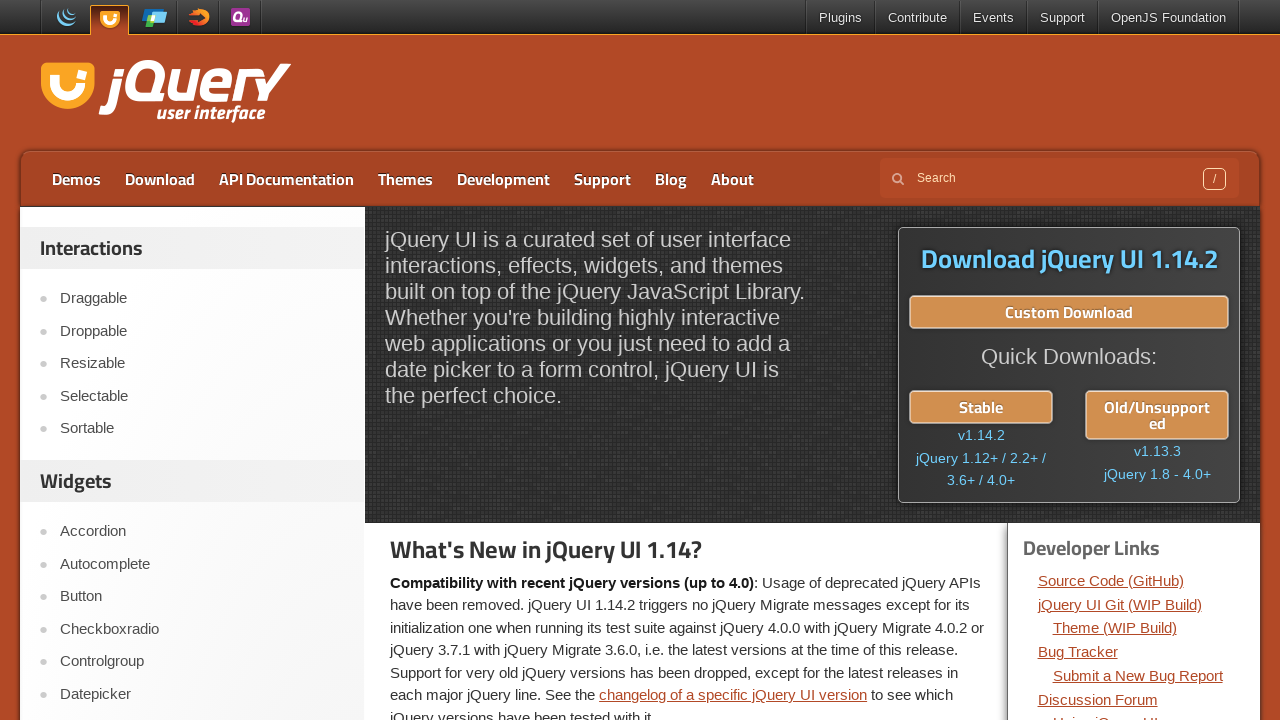

Clicked on Effect link in jQuery UI menu at (202, 360) on a:has-text('Effect')
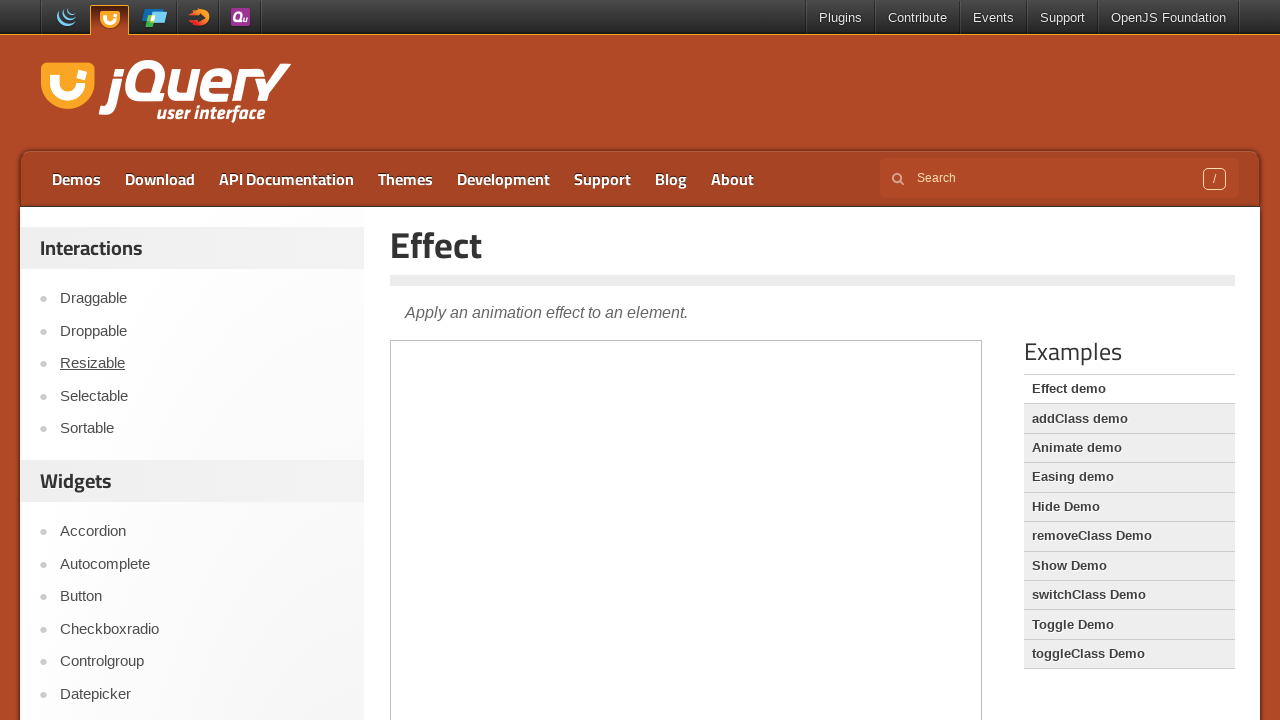

Demo frame loaded successfully
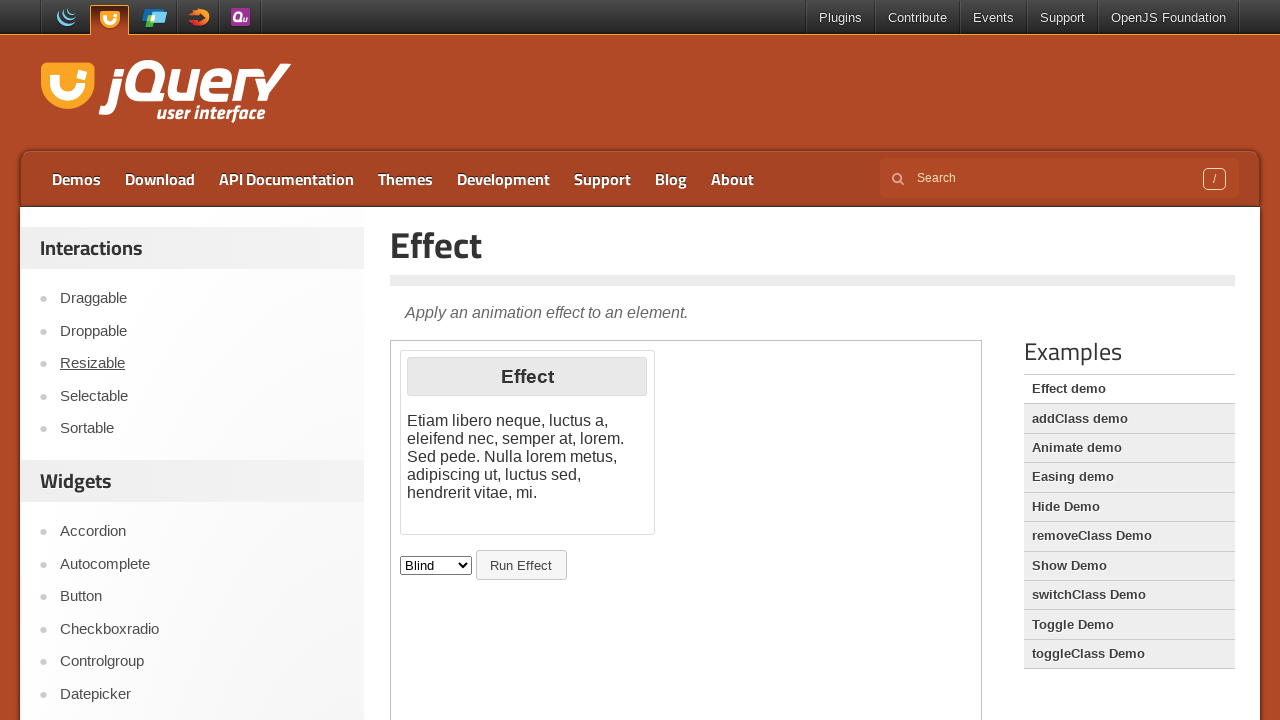

Located demo iframe for interaction
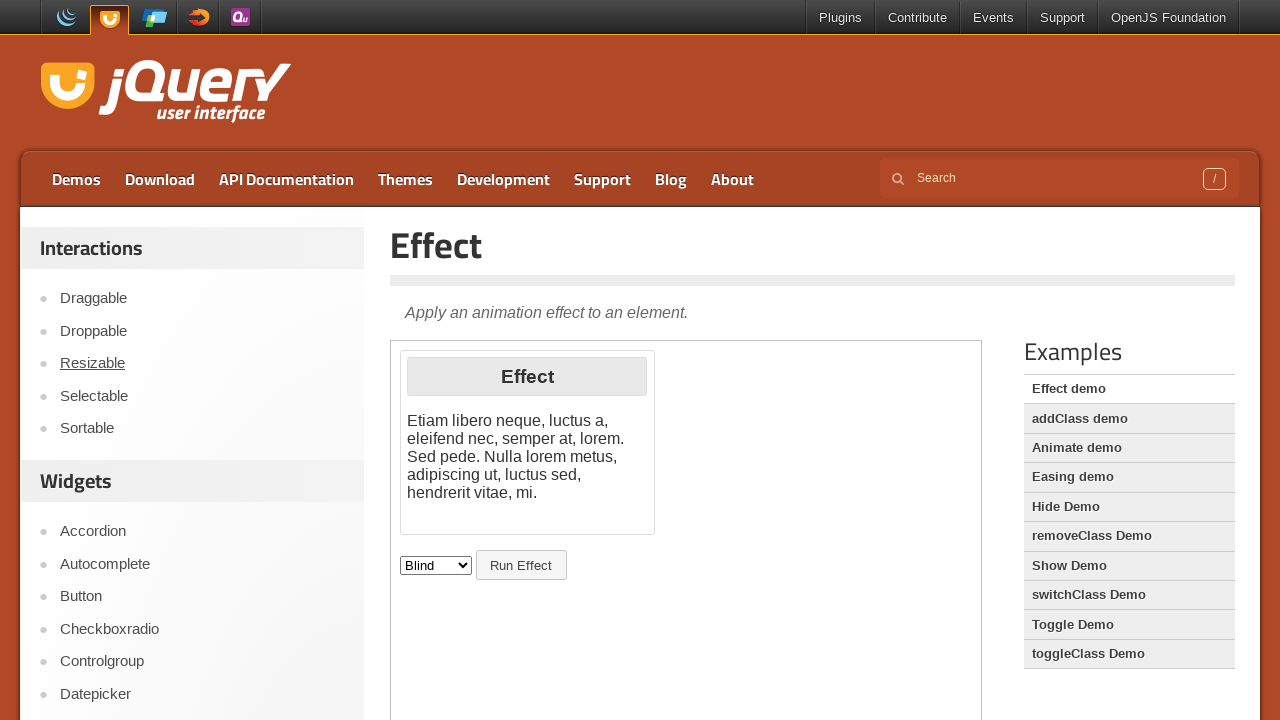

Selected 'bounce' effect from the Effect dropdown on iframe.demo-frame >> internal:control=enter-frame >> select#effectTypes
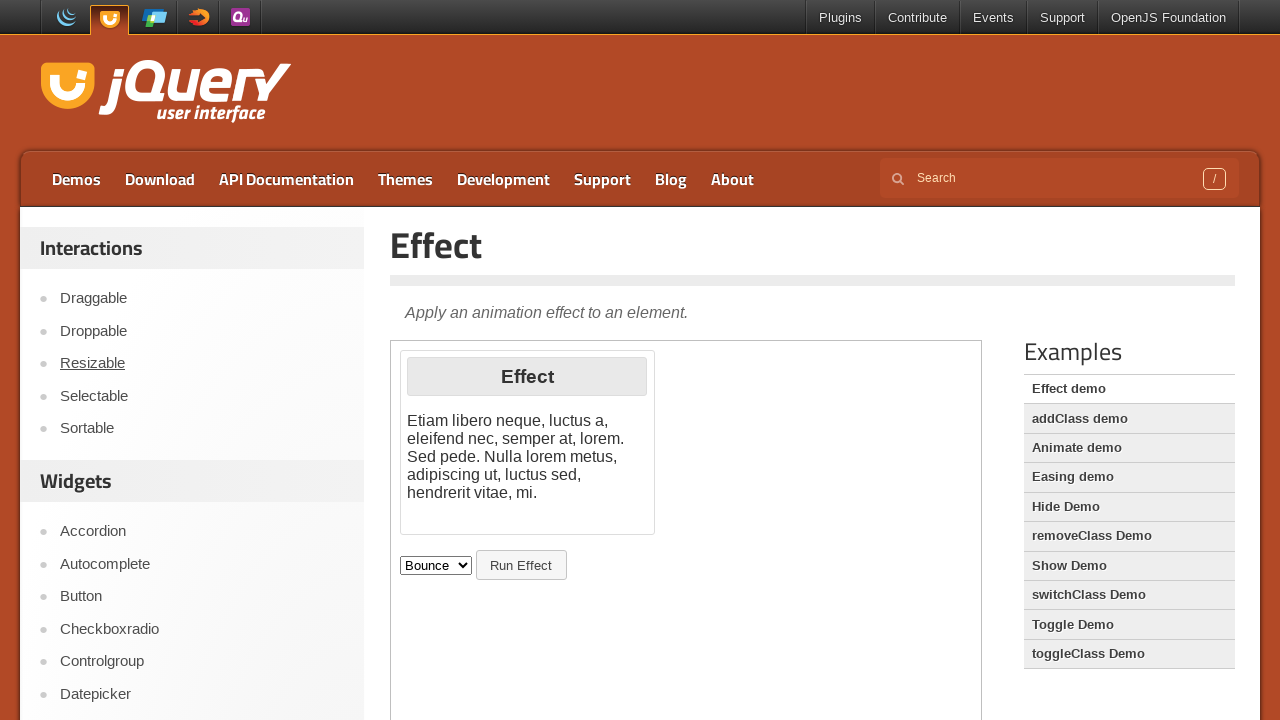

Clicked 'Run Effect' button to execute the bounce effect at (521, 565) on iframe.demo-frame >> internal:control=enter-frame >> button:has-text('Run Effect
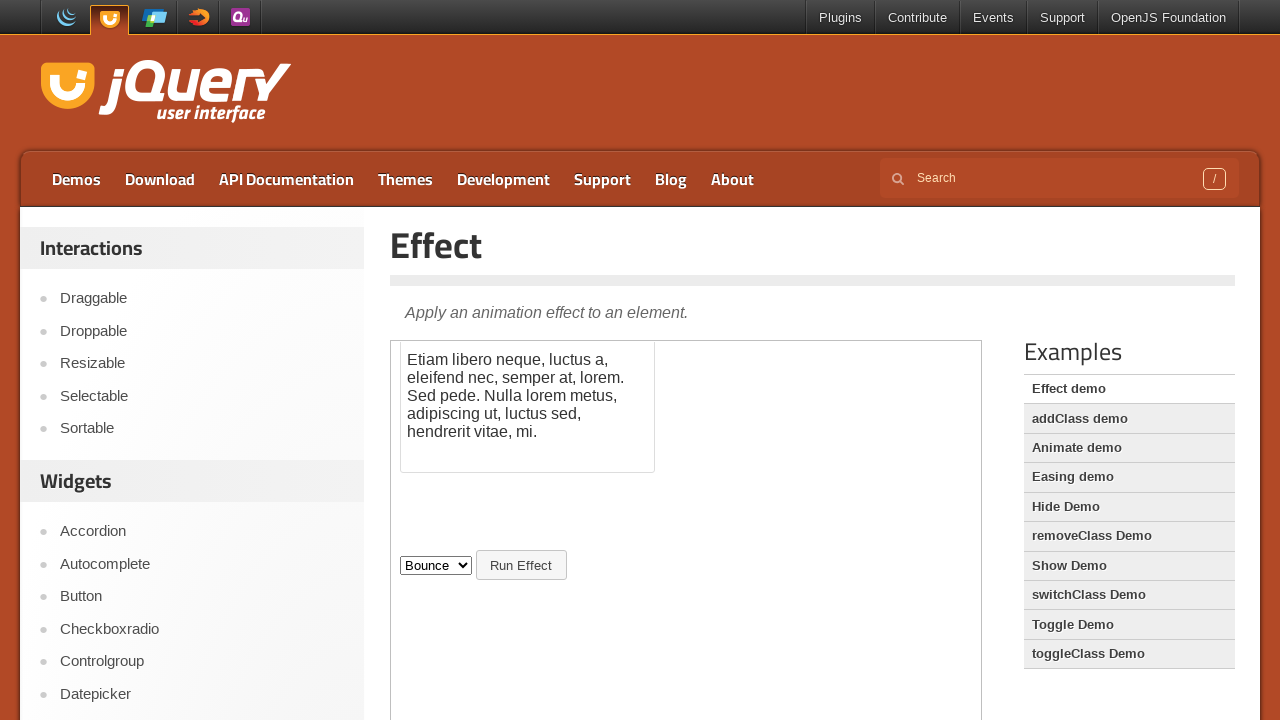

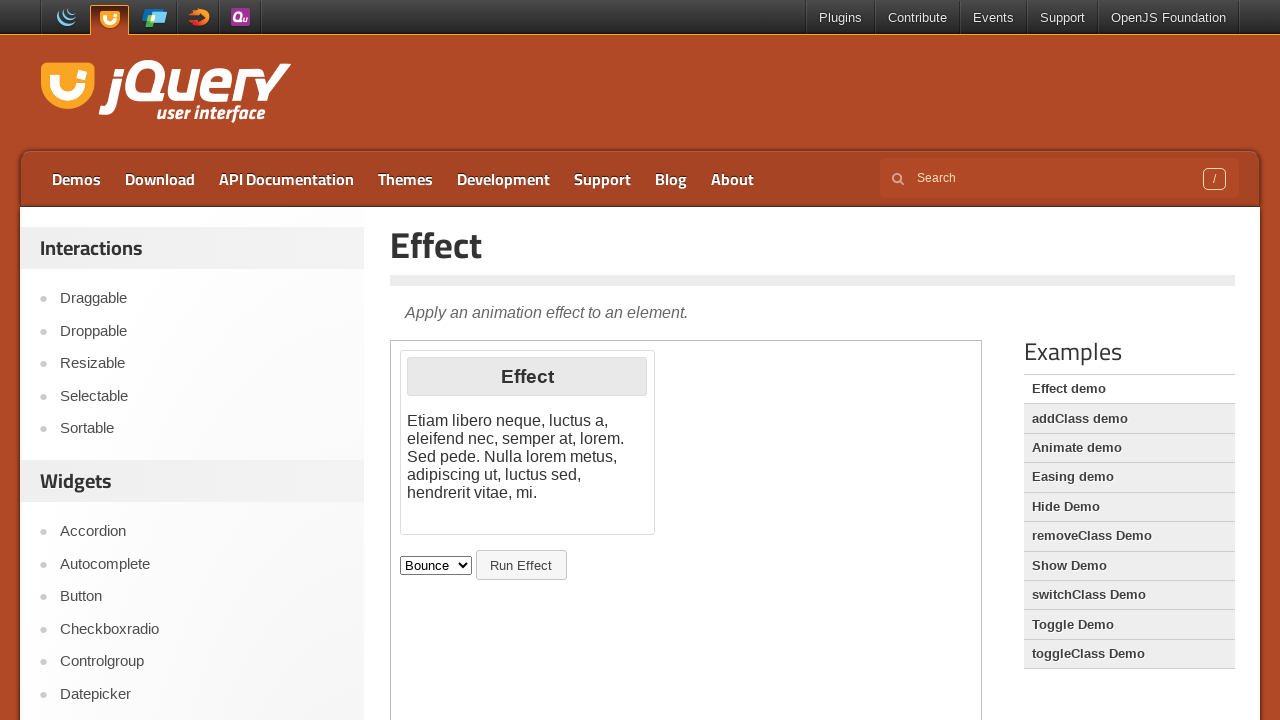